Navigates to JPL Space page and clicks the full image button to display the featured image

Starting URL: https://data-class-jpl-space.s3.amazonaws.com/JPL_Space/index.html

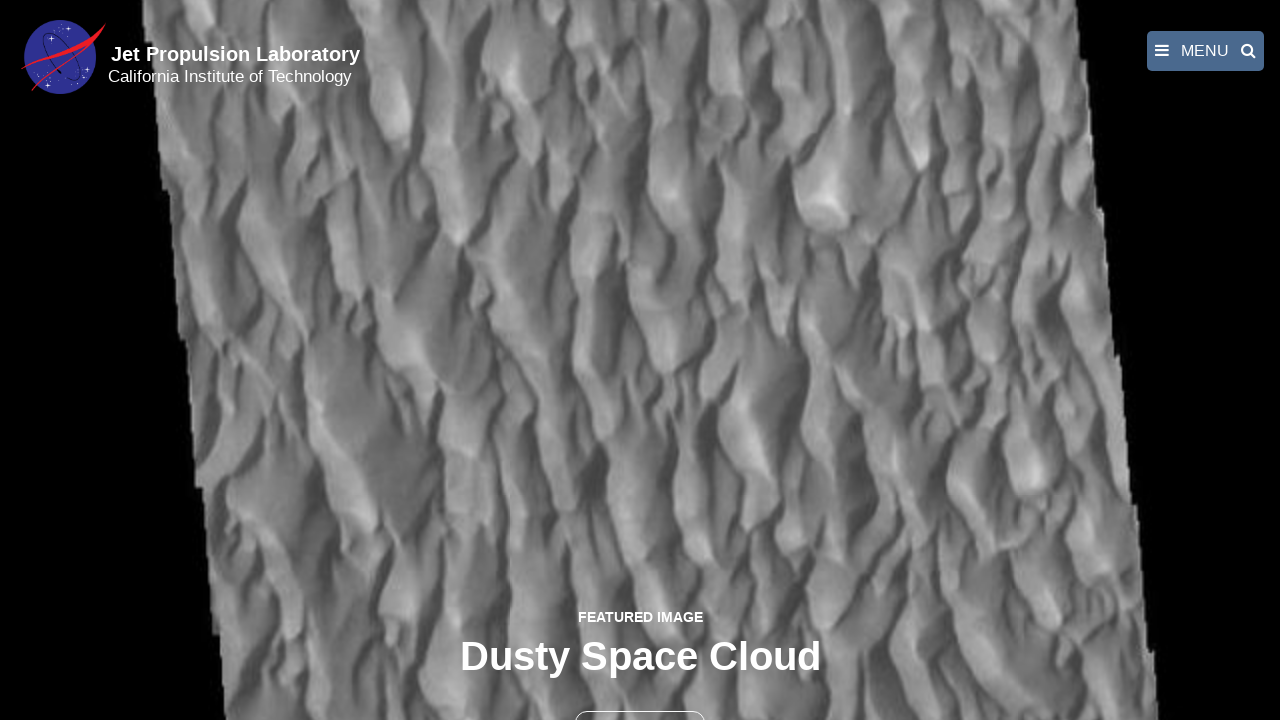

Navigated to JPL Space page
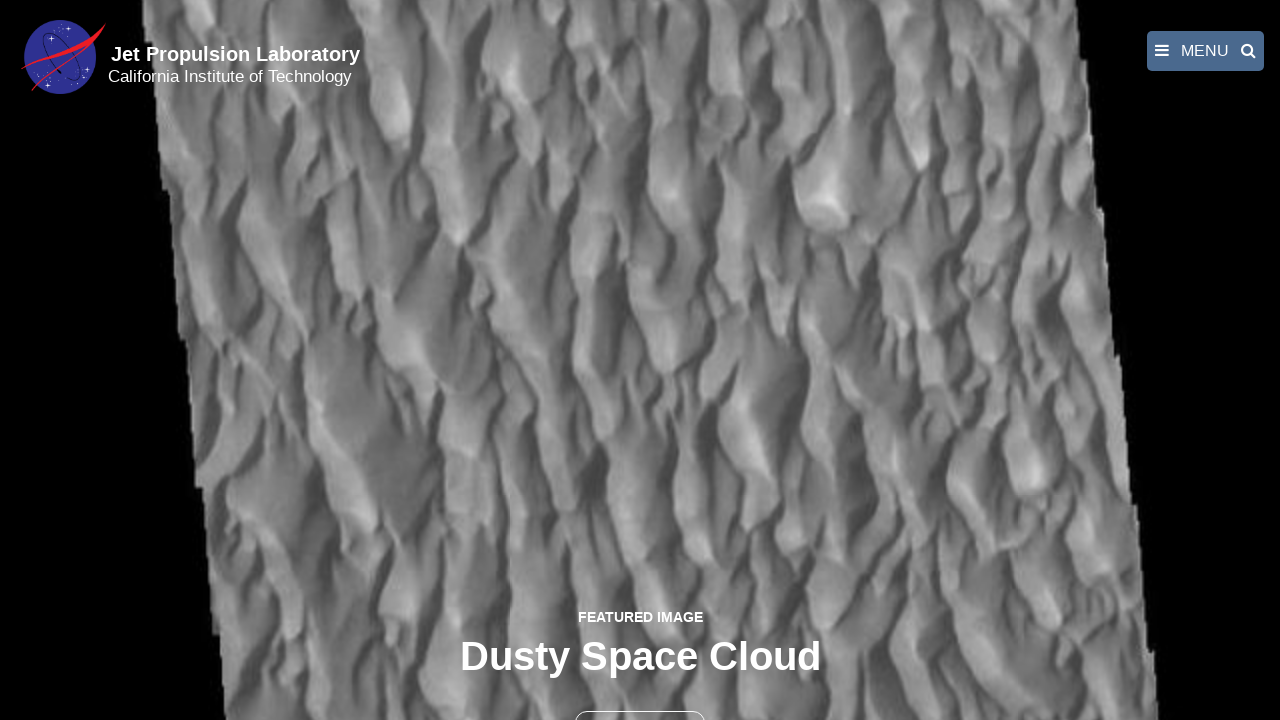

Clicked the full image button to display featured image at (640, 699) on button >> nth=1
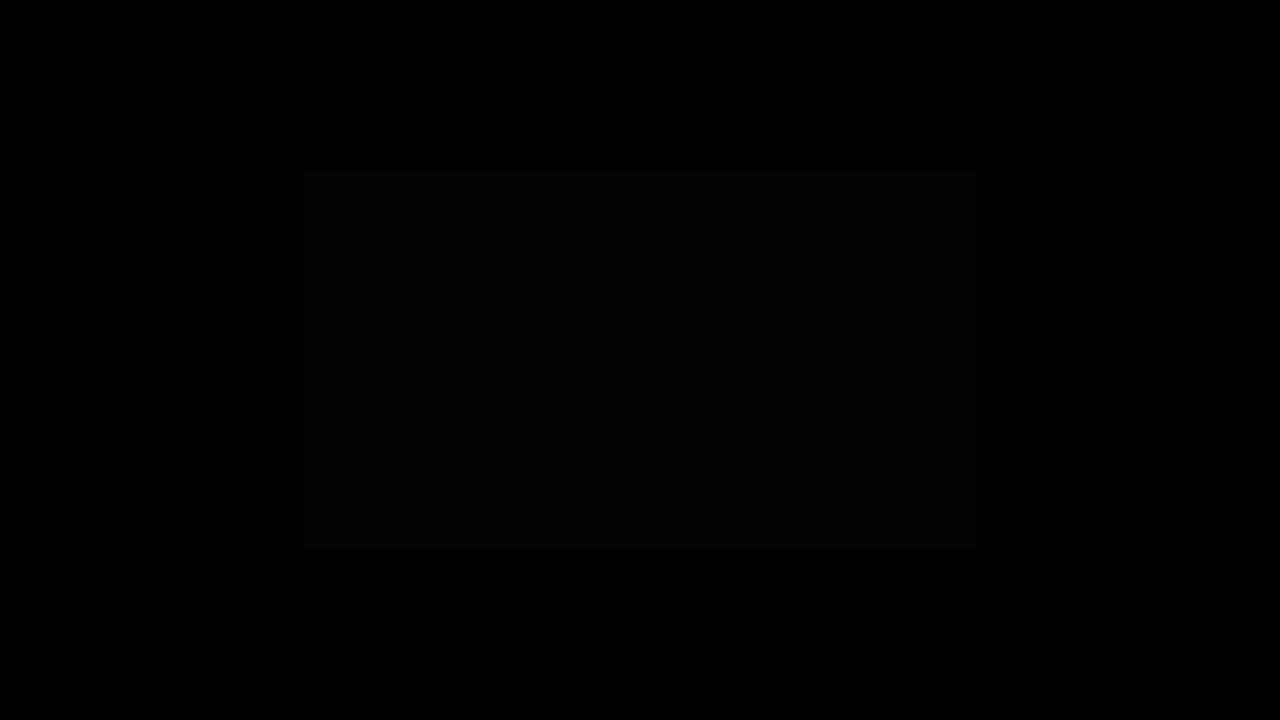

Featured image loaded in fancybox
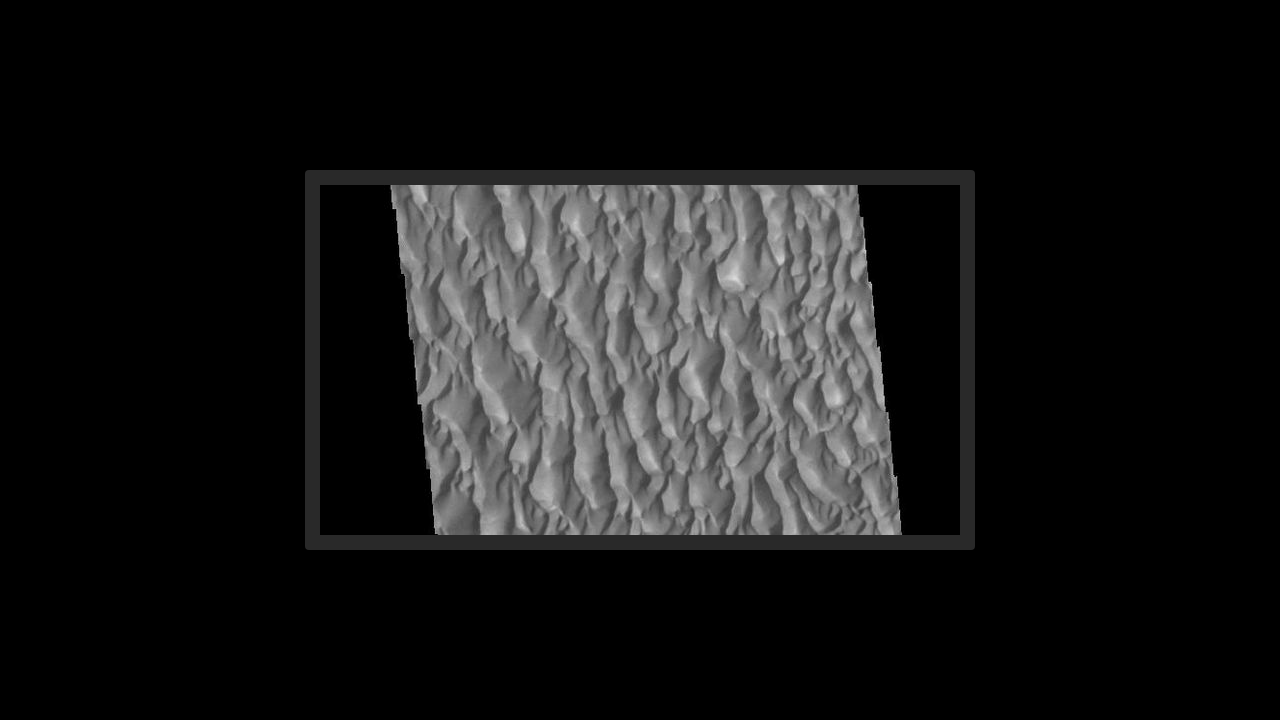

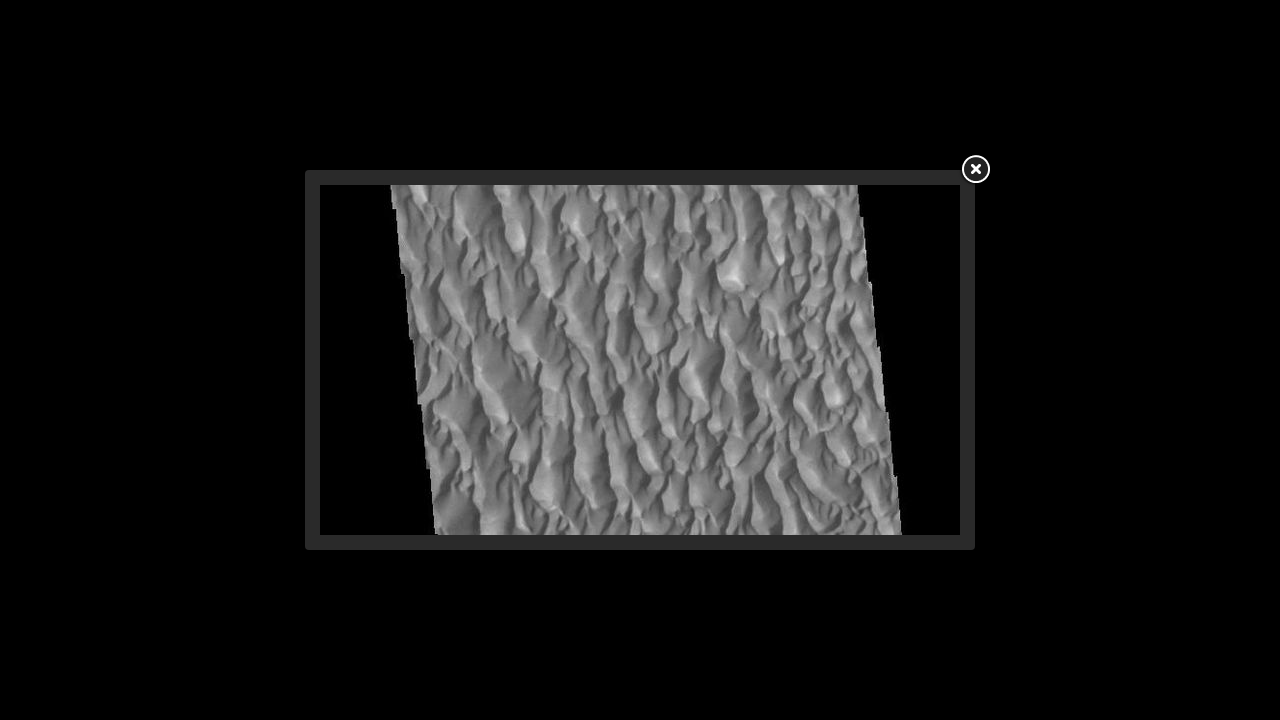